Tests mouse hover functionality by hovering over a dropdown button and clicking on the "Mobiles" option from the dropdown menu

Starting URL: https://testautomationpractice.blogspot.com/

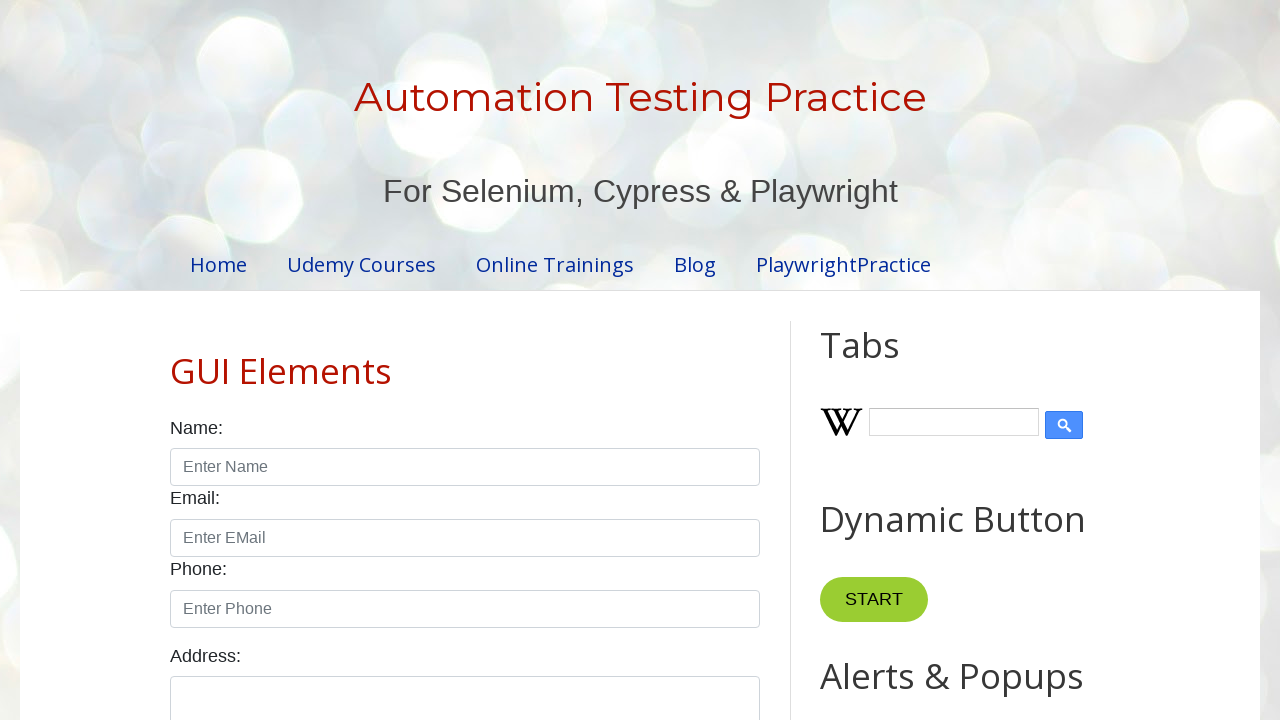

Hovered over dropdown button to reveal menu options at (868, 360) on button.dropbtn
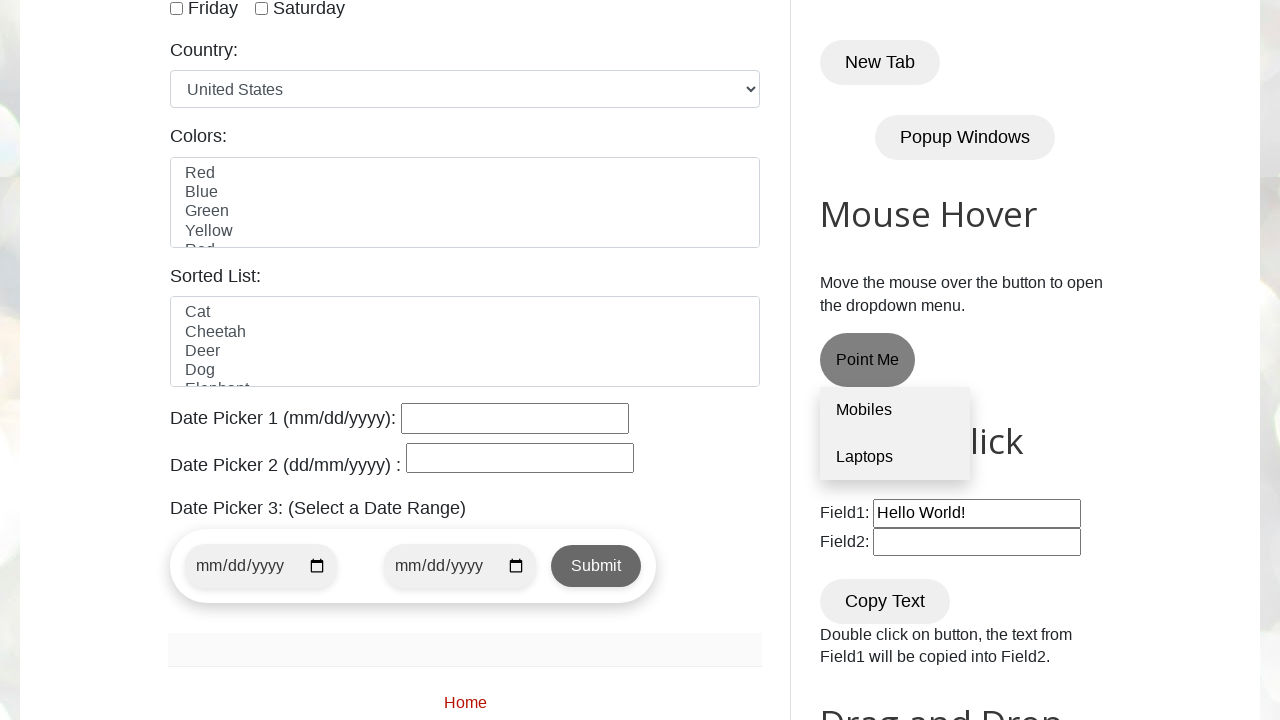

Clicked on 'Mobiles' option from dropdown menu at (895, 411) on a:text('Mobiles')
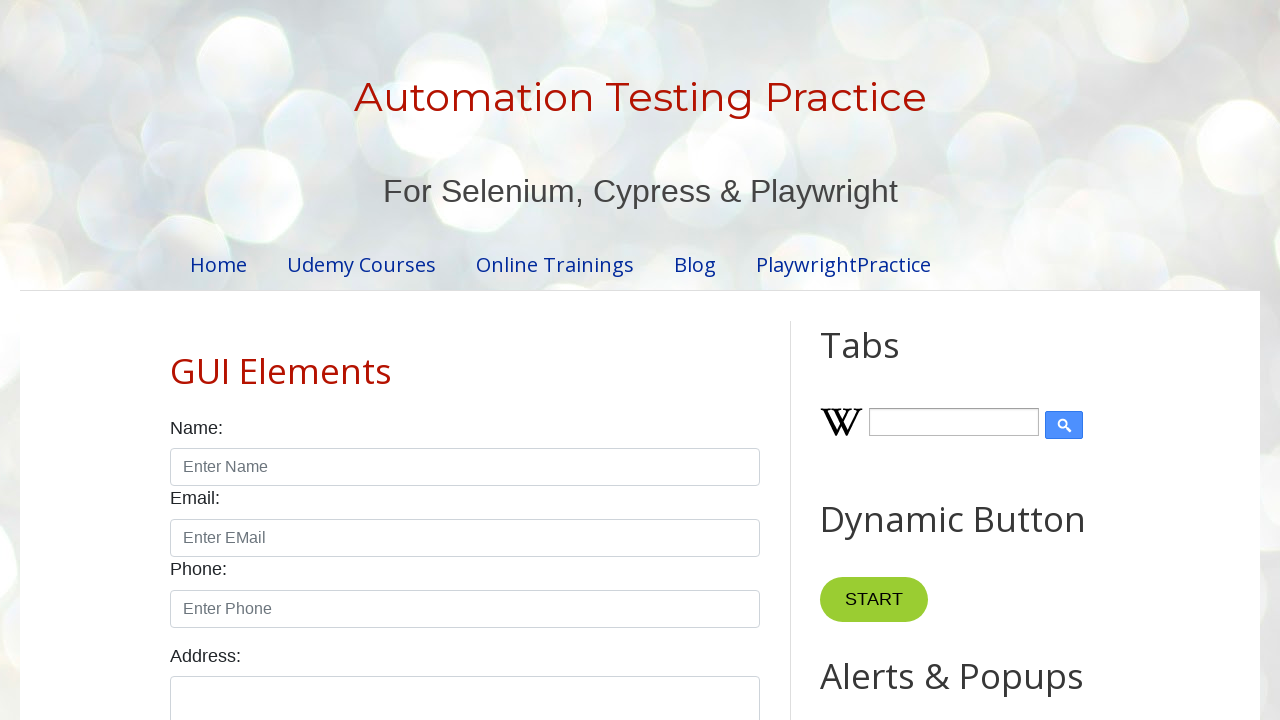

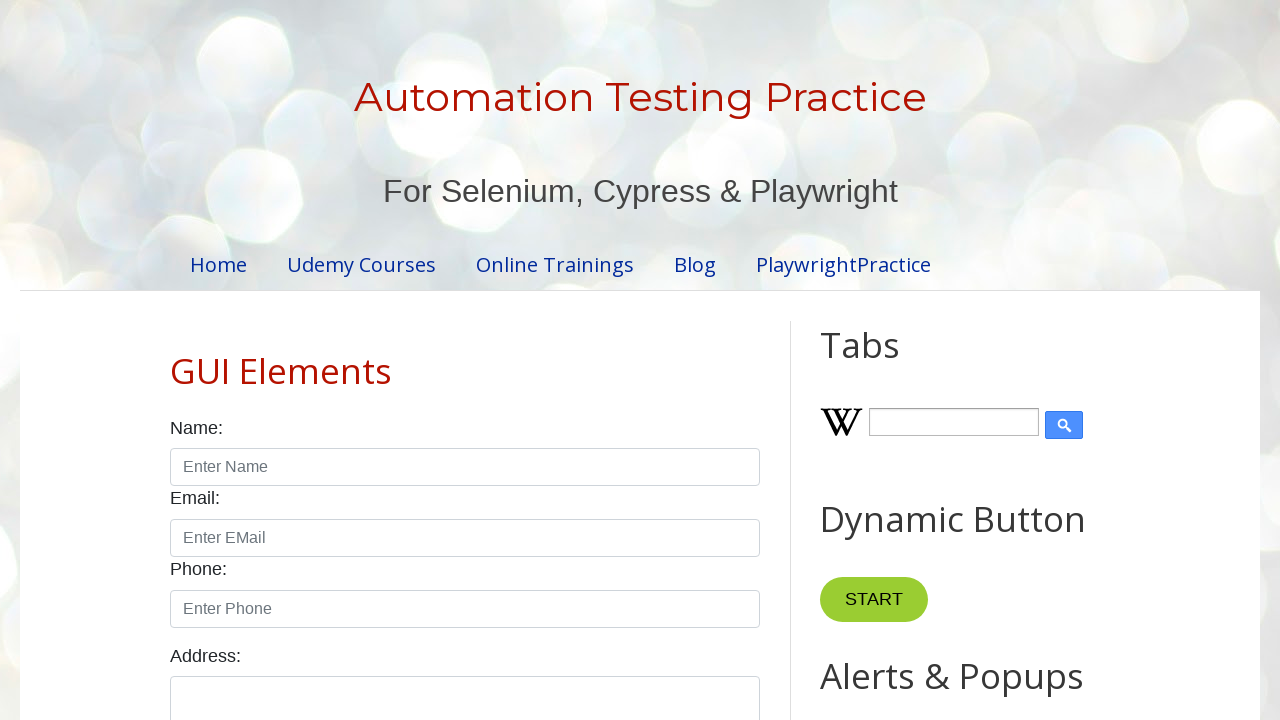